Tests checkbox selection by clicking on "Check 3" and "Check 4" checkboxes and verifying their selection state

Starting URL: https://antoniotrindade.com.br/treinoautomacao/elementsweb.html

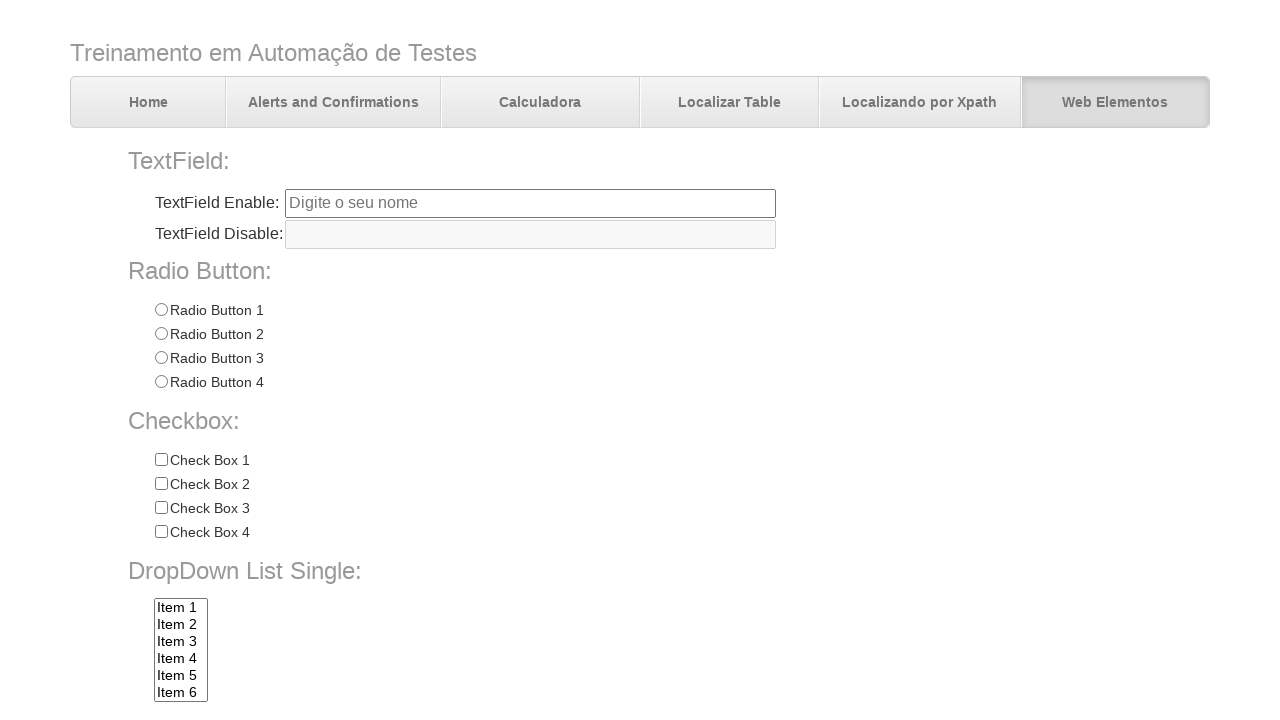

Waited for checkboxes to be present
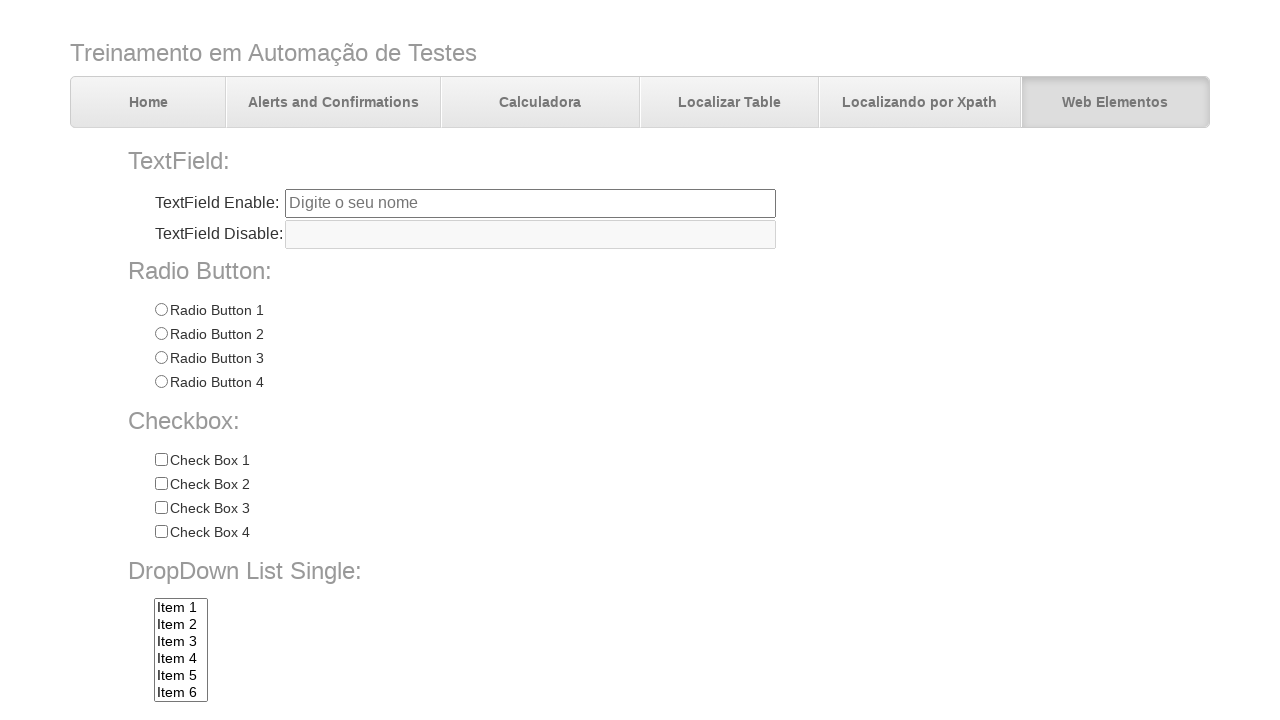

Clicked on 'Check 3' checkbox at (161, 508) on input[name='chkbox'][value='Check 3']
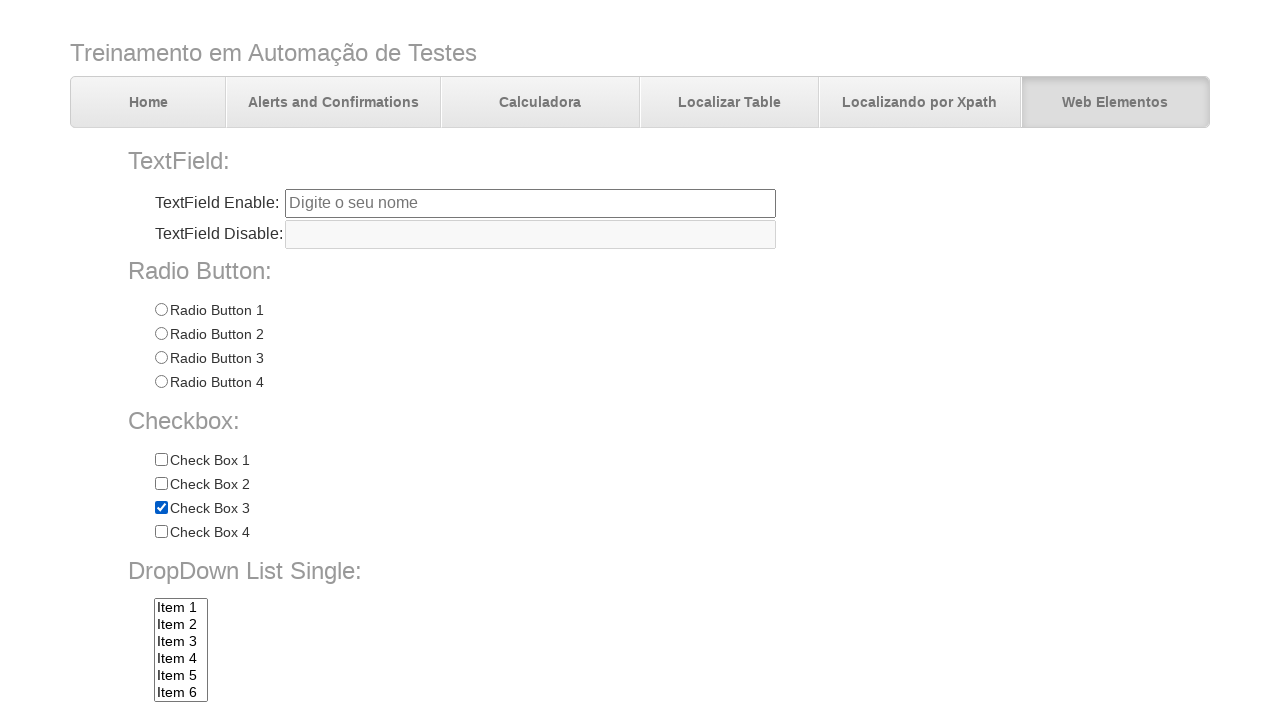

Clicked on 'Check 4' checkbox at (161, 532) on input[name='chkbox'][value='Check 4']
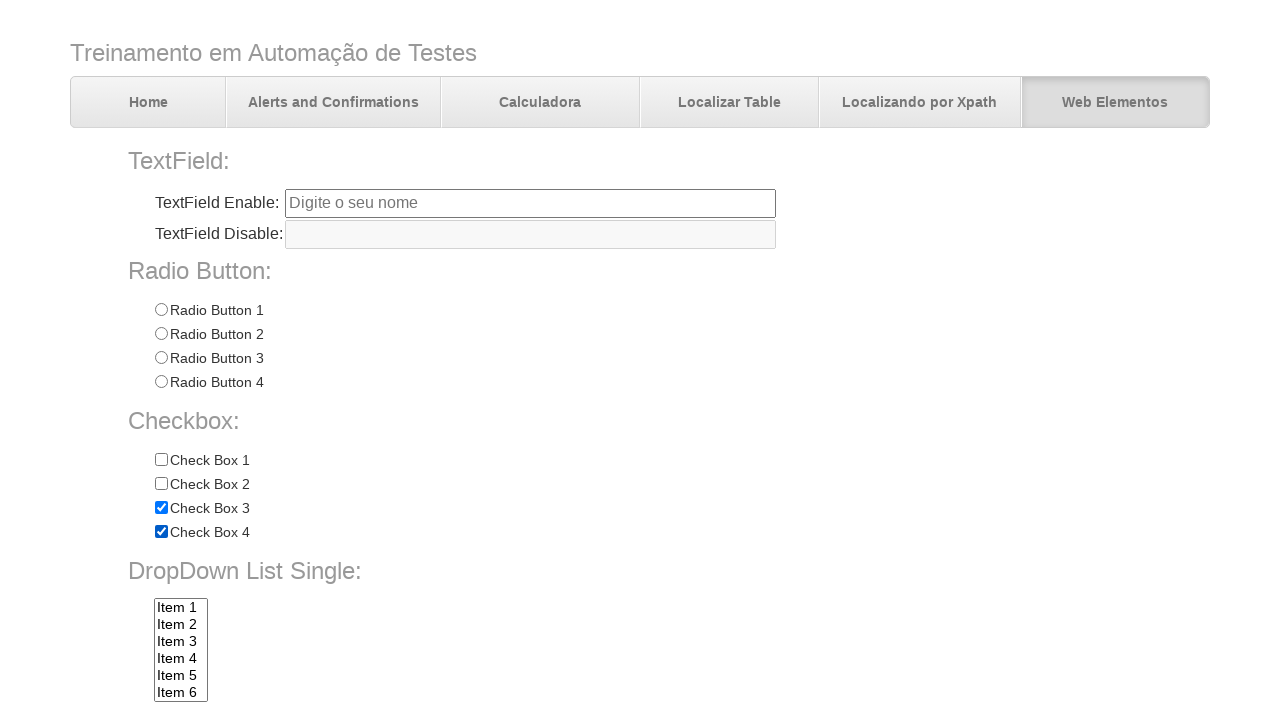

Verified 'Check 3' checkbox is selected
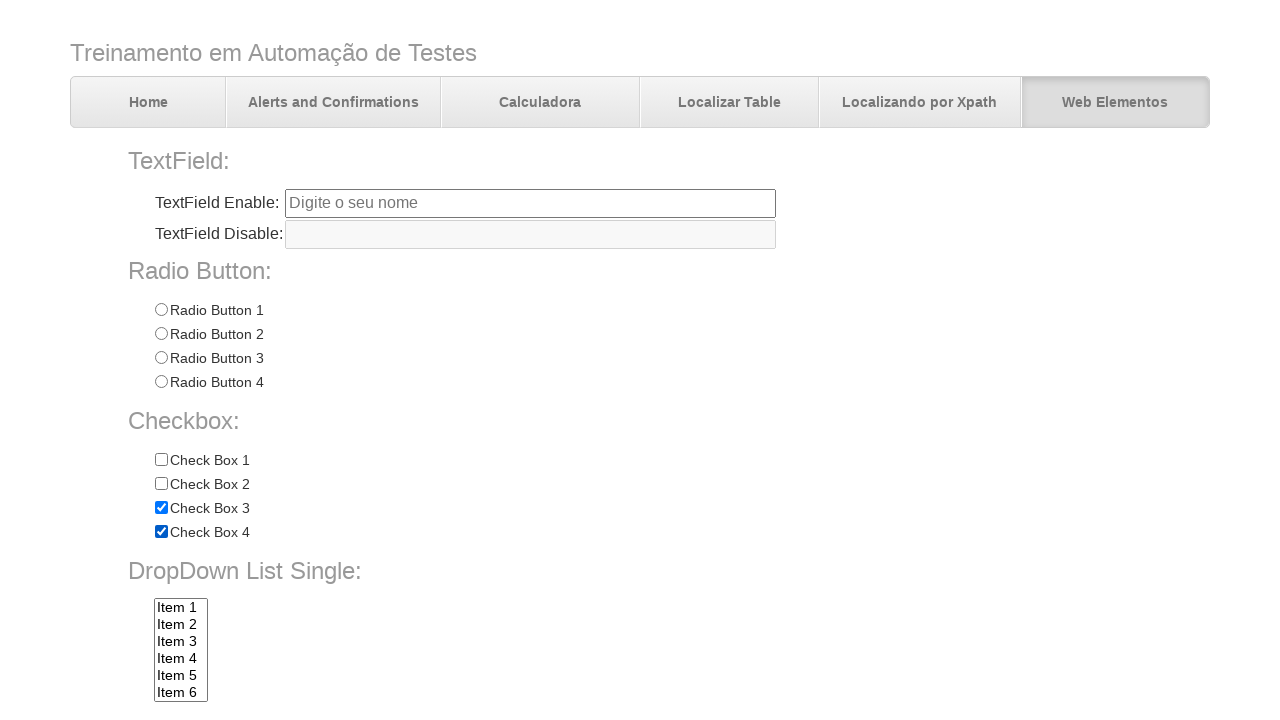

Verified 'Check 4' checkbox is selected
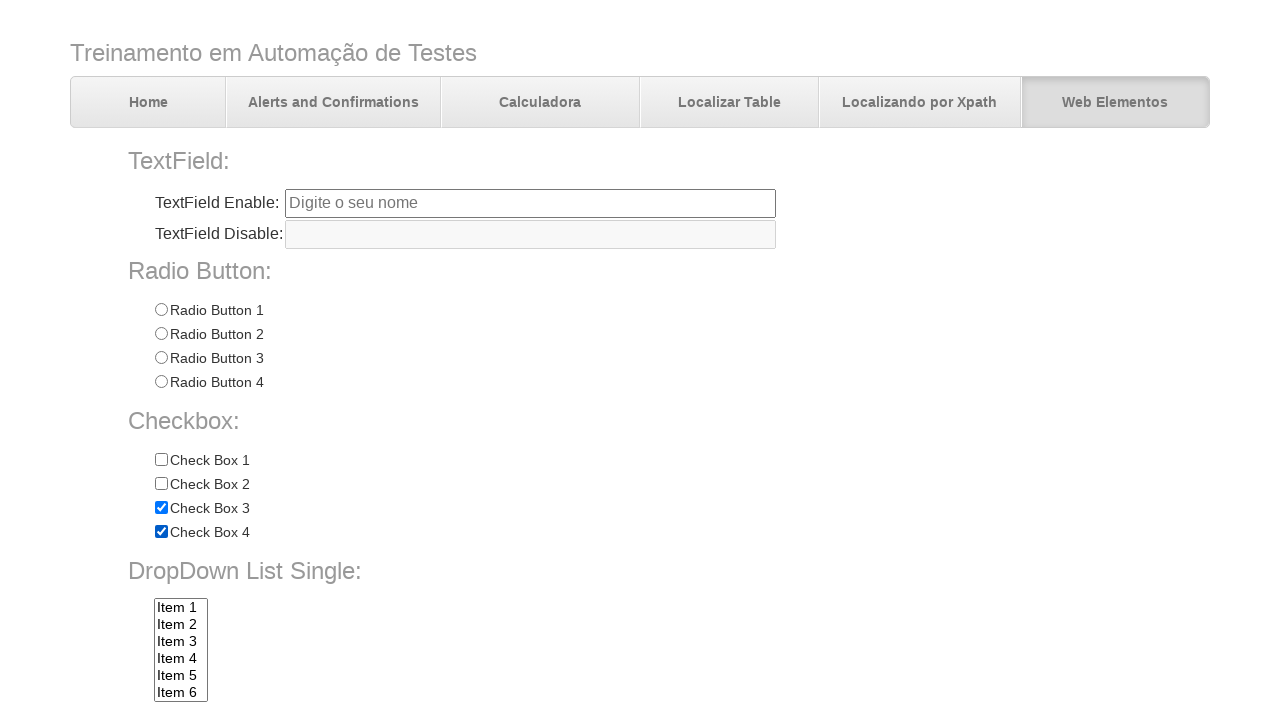

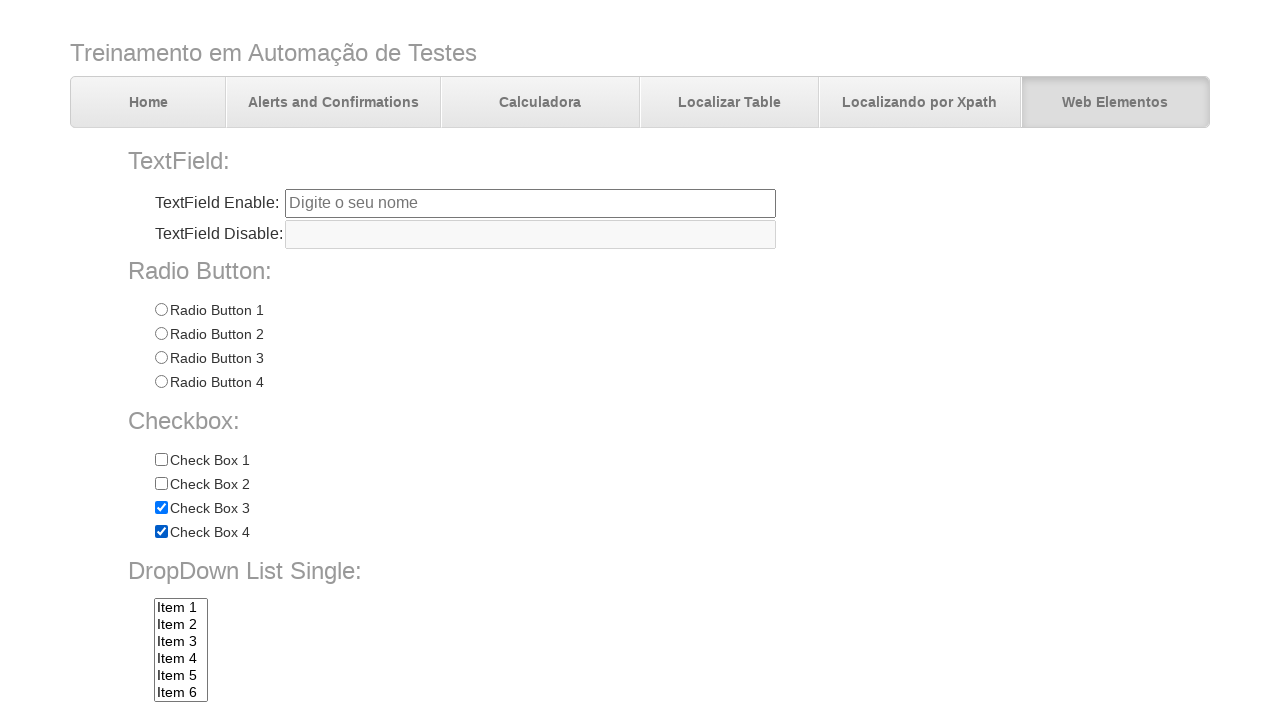